Fills out a comprehensive input form with personal information including name, contact details, address, and comments

Starting URL: http://syntaxprojects.com/input-form-demo.php

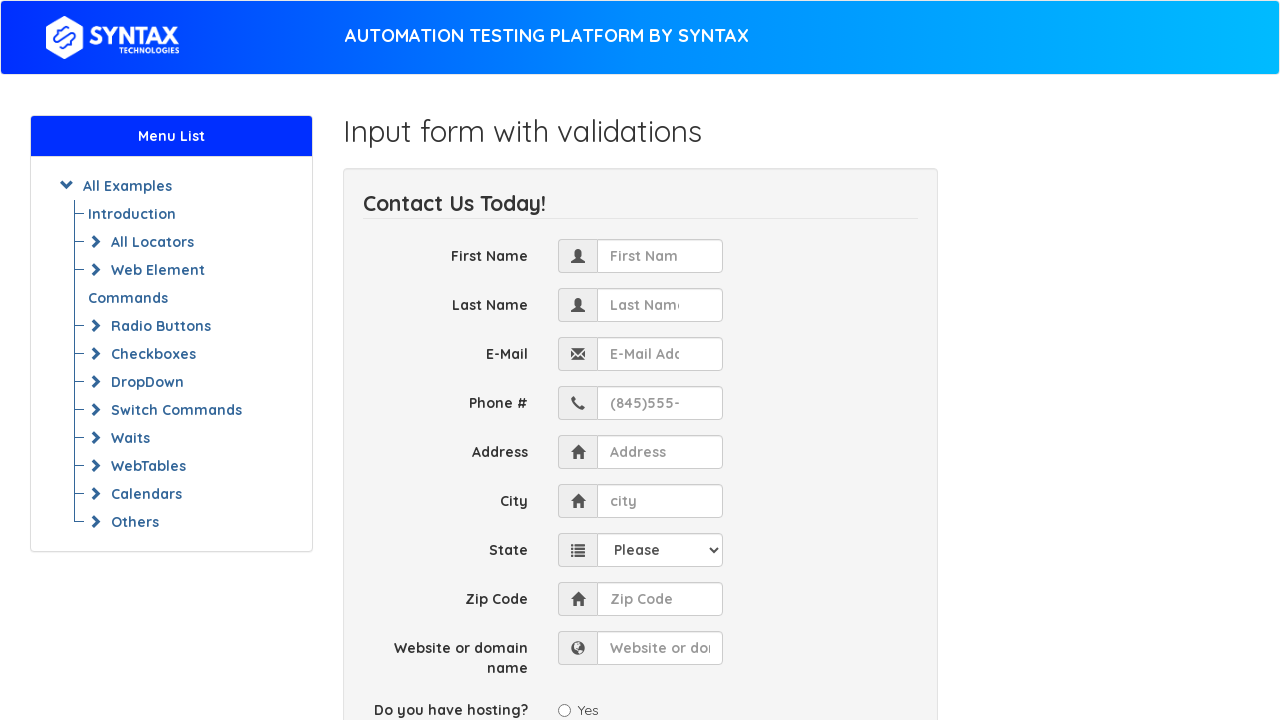

Filled first name field with 'Mustafa' on input[data-bv-field='first_name']
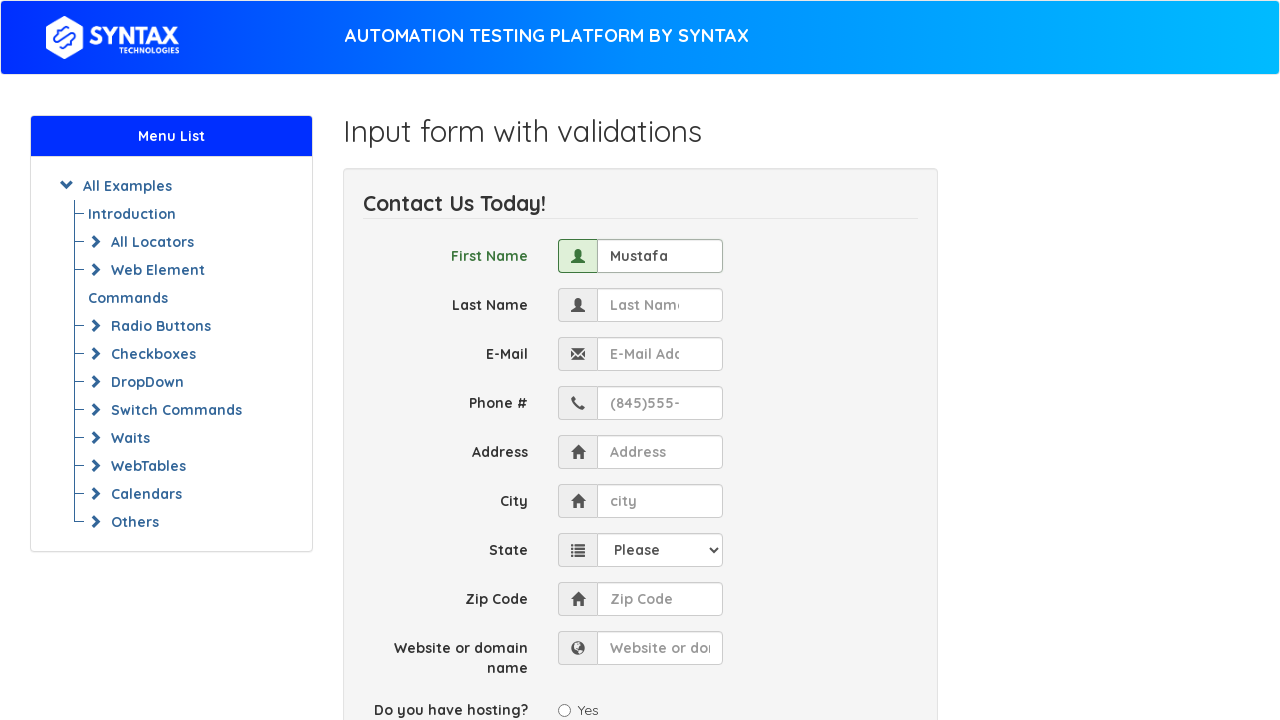

Filled last name field with 'Nooristani' on input[name='last_name']
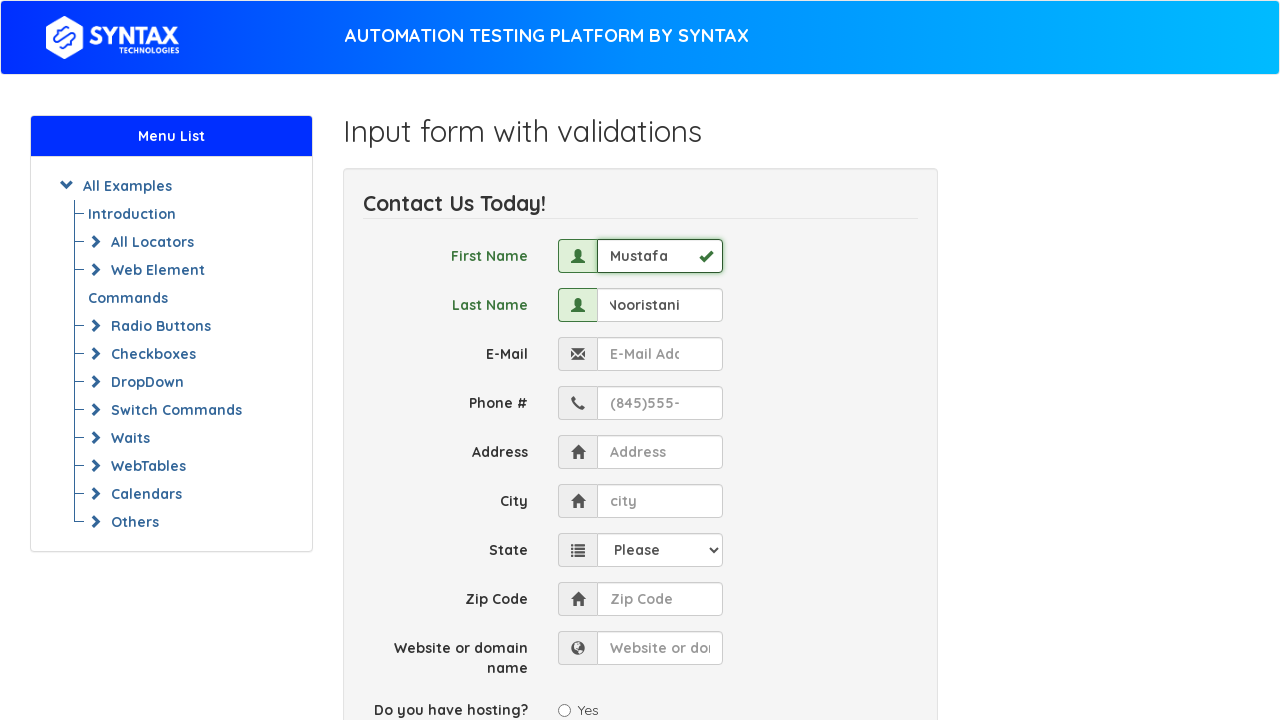

Filled email field with 'test.user@example.com' on input[name='email']
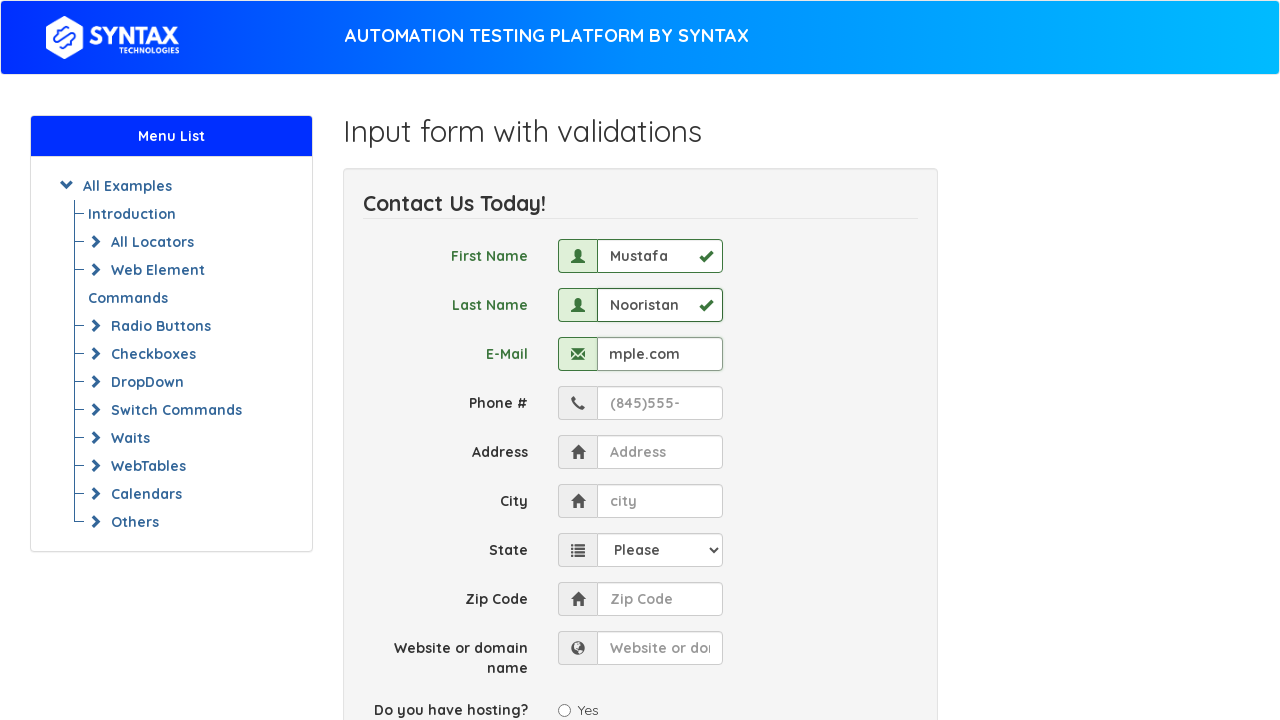

Filled phone number field with '555-123-4567' on input[name='phone']
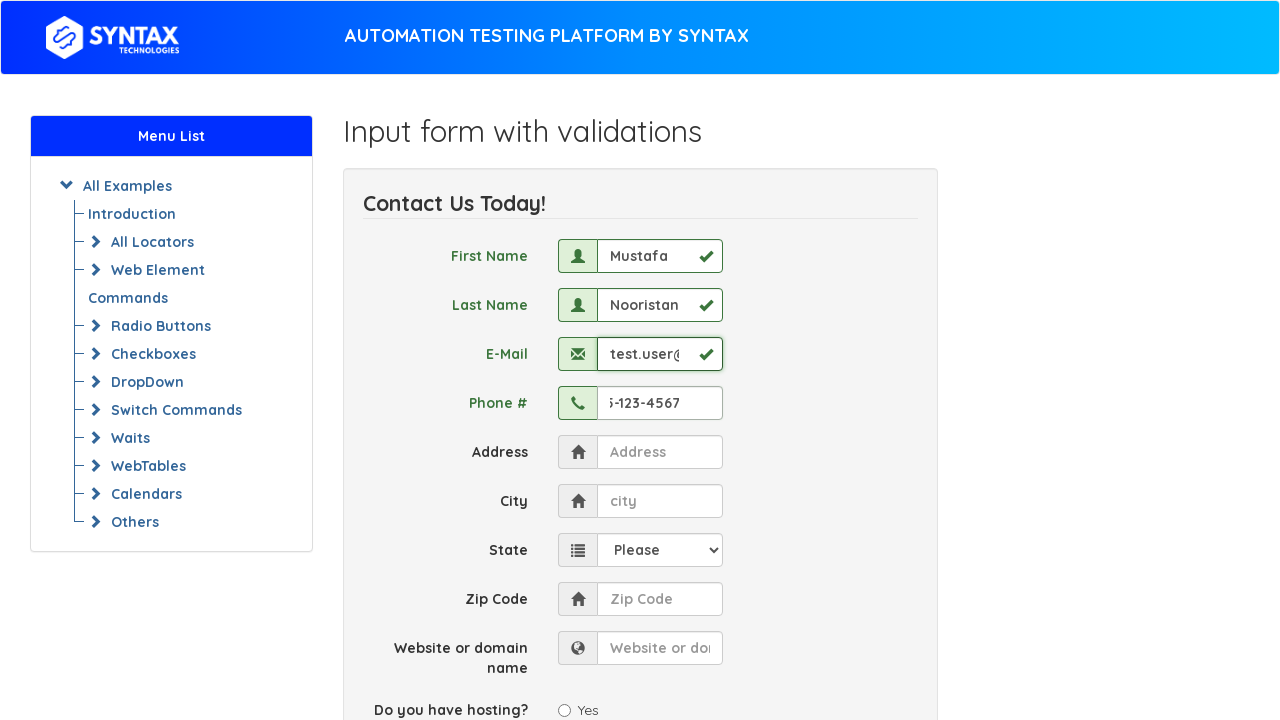

Filled address field with '123 Main Street' on input[name='address']
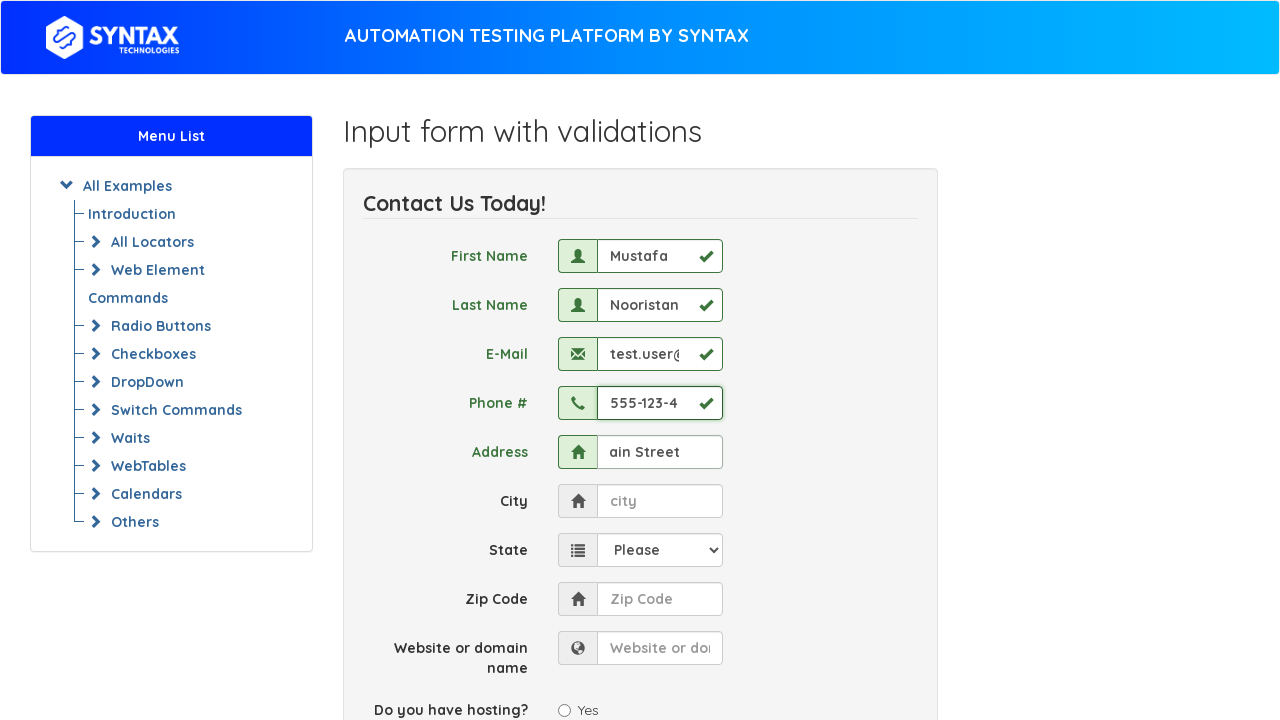

Filled city field with 'Springfield' on input[name='city']
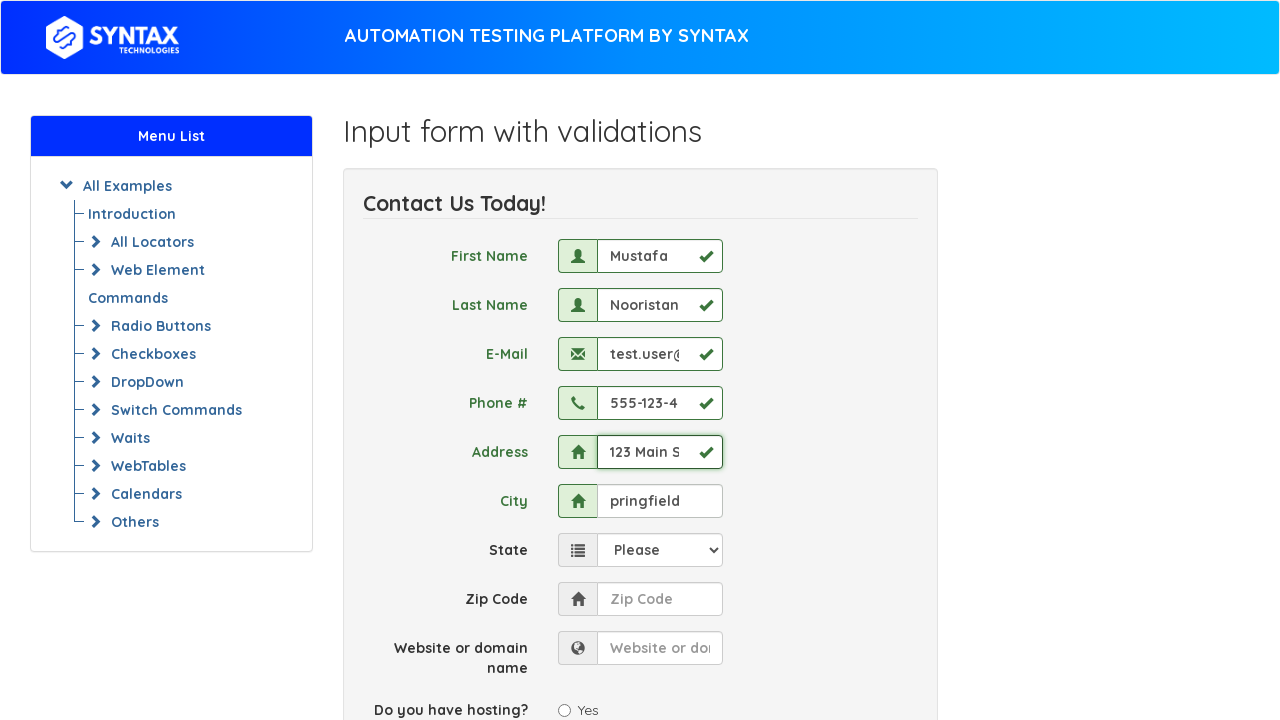

Selected 'Virginia' from state dropdown on select[name='state']
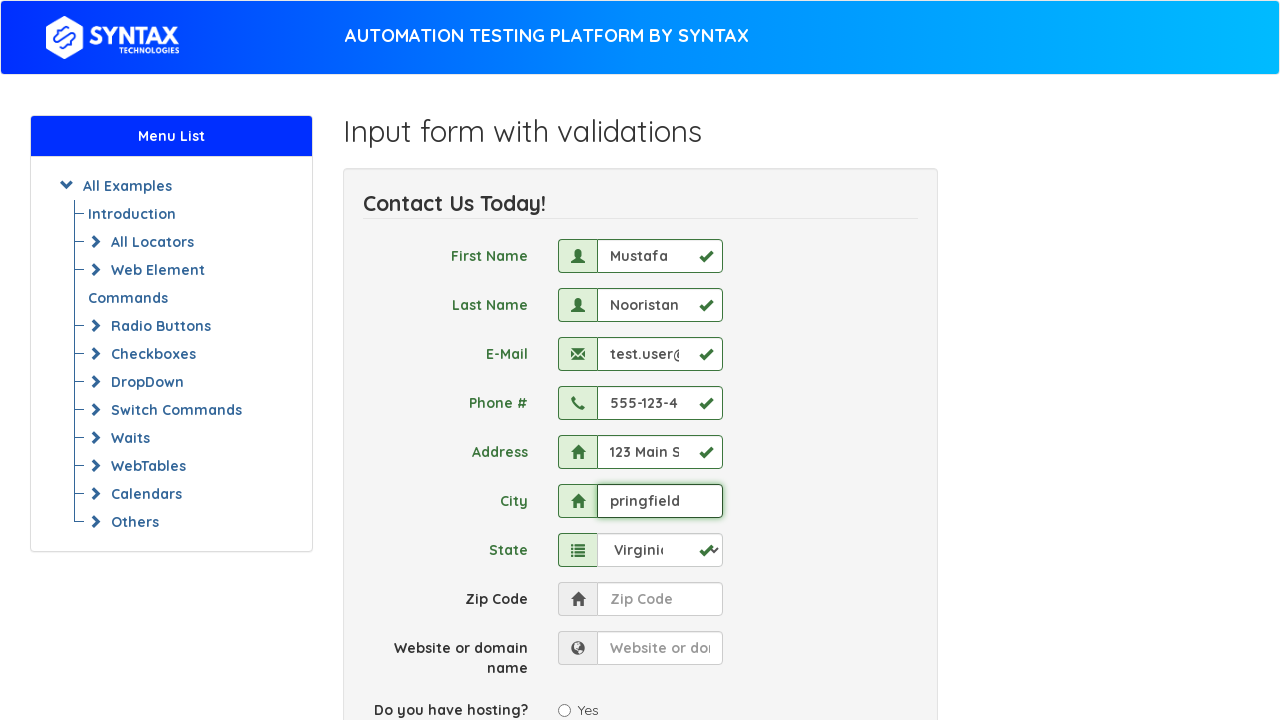

Filled zip code field with '22101' on input[name='zip']
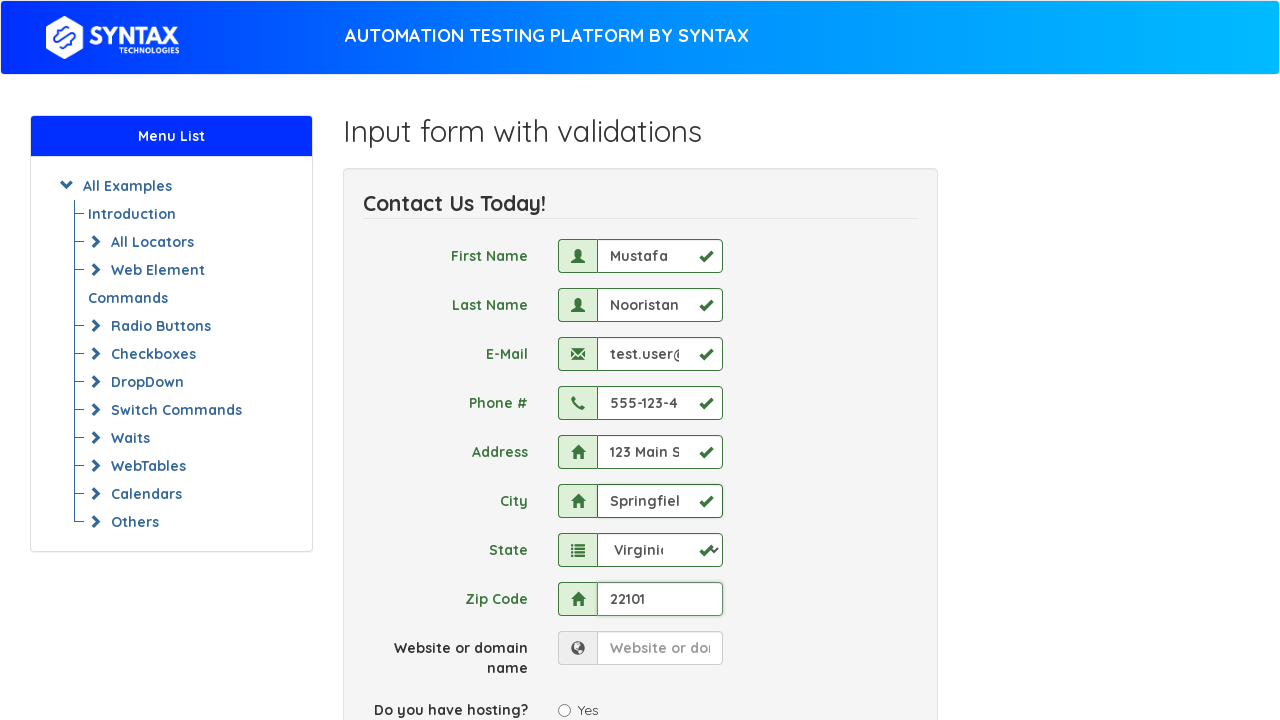

Filled website field with 'www.example.com' on input[name='website']
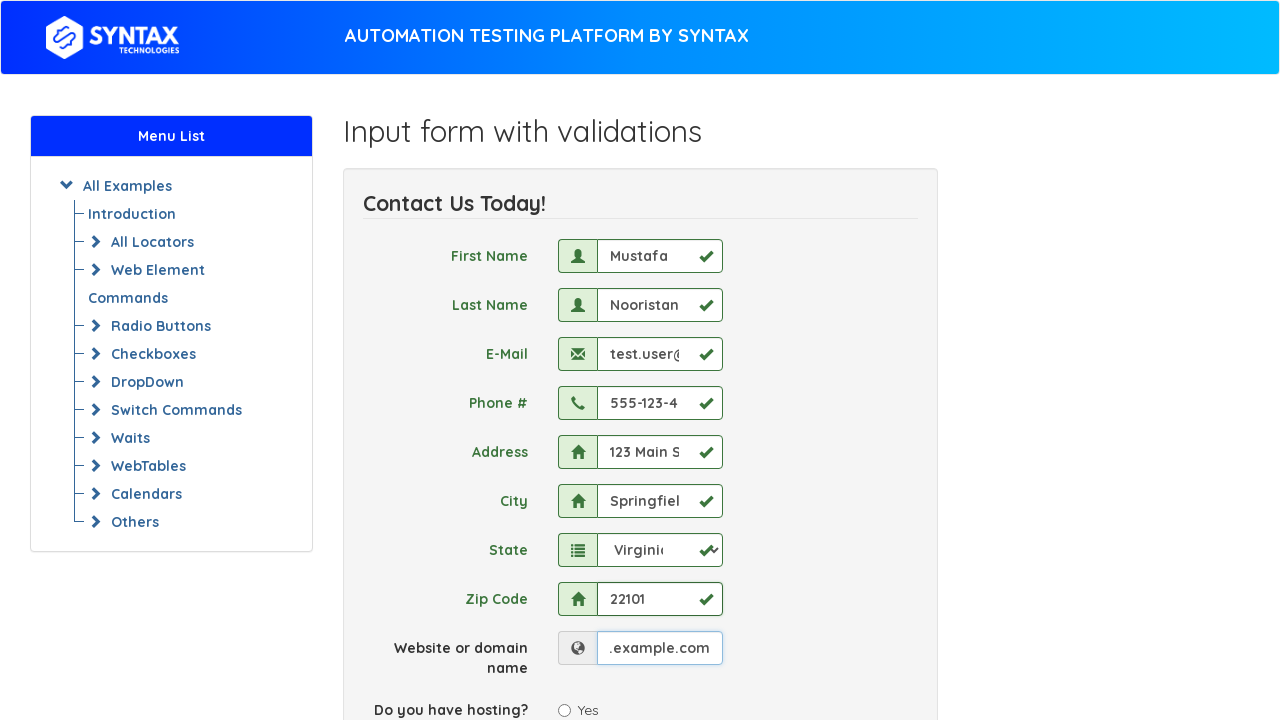

Filled comment textarea with test submission message on textarea[name='comment']
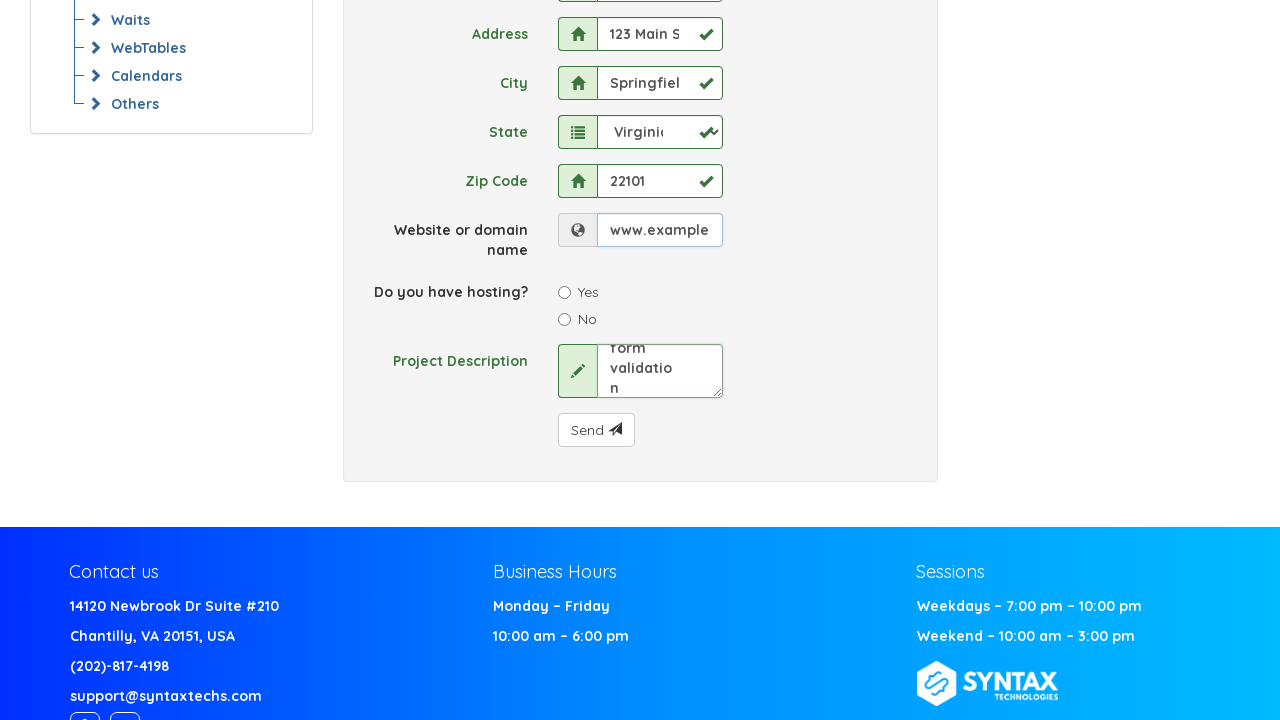

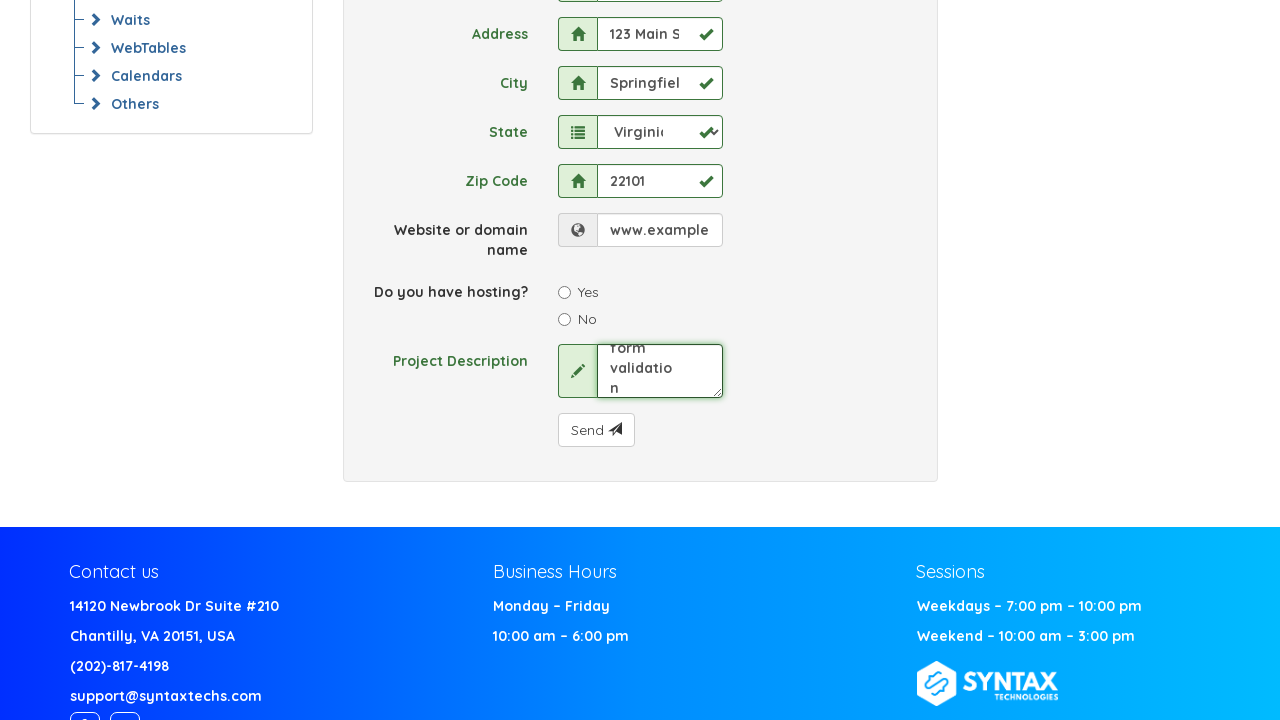